Tests handling of JavaScript confirmation dialogs by clicking a confirm button and accepting the confirmation prompt.

Starting URL: https://testautomationpractice.blogspot.com/

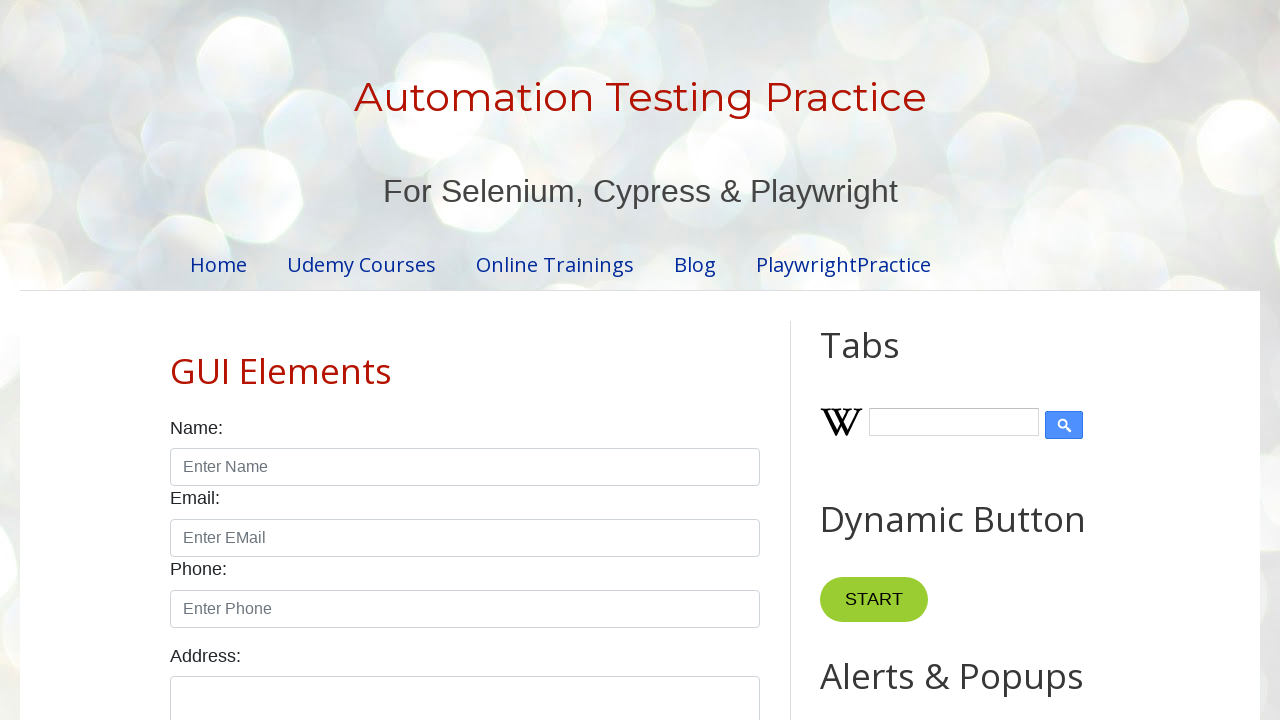

Accepted the confirmation dialog
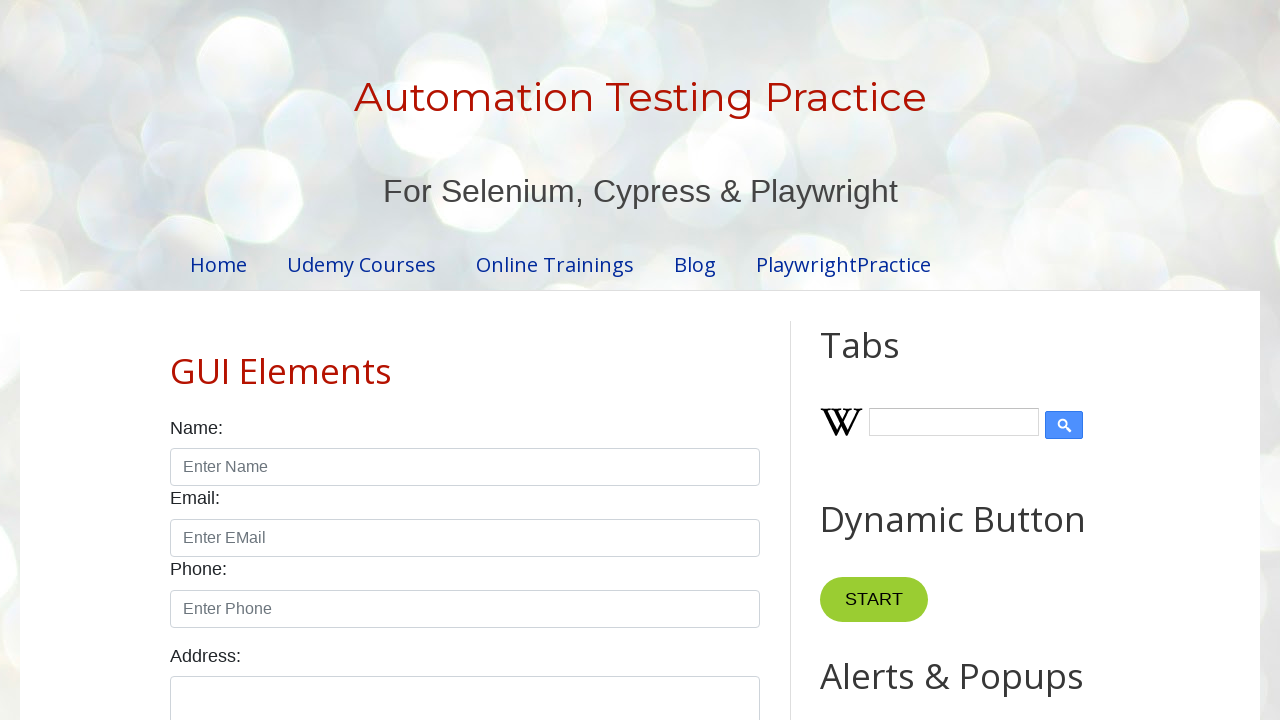

Clicked the confirm button to trigger confirmation dialog at (912, 360) on #confirmBtn
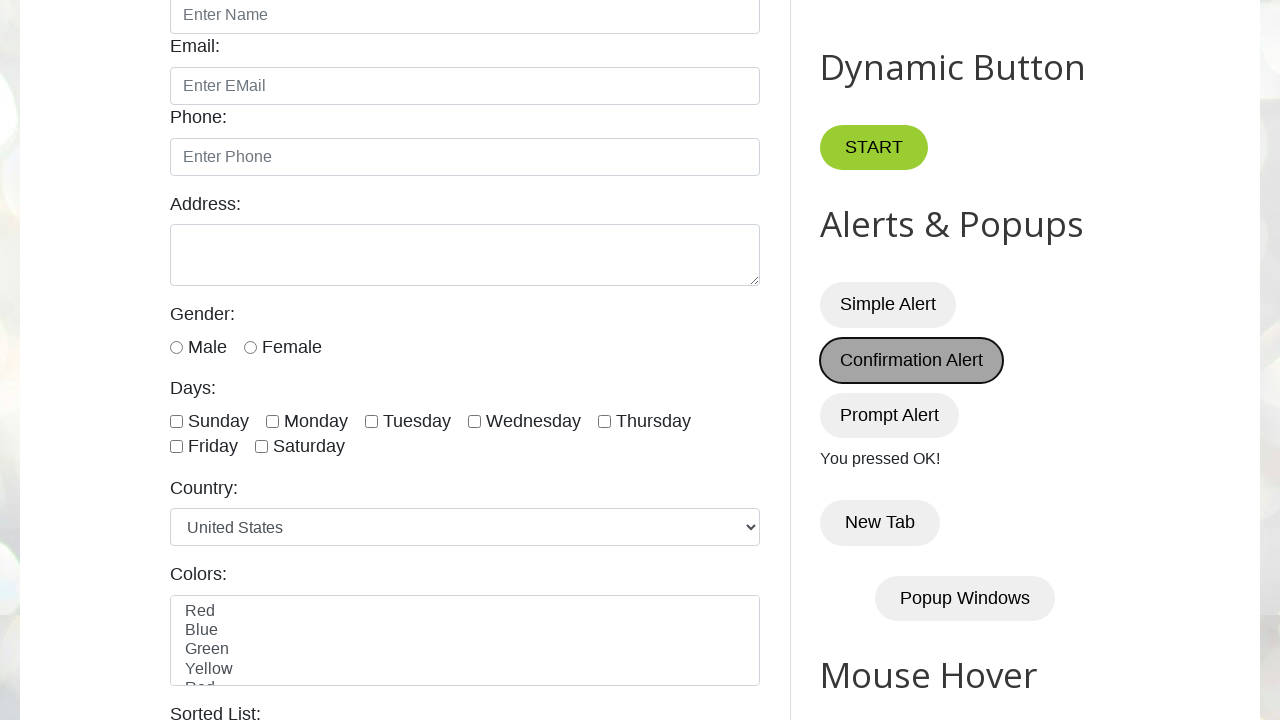

Waited for confirmation dialog to be processed
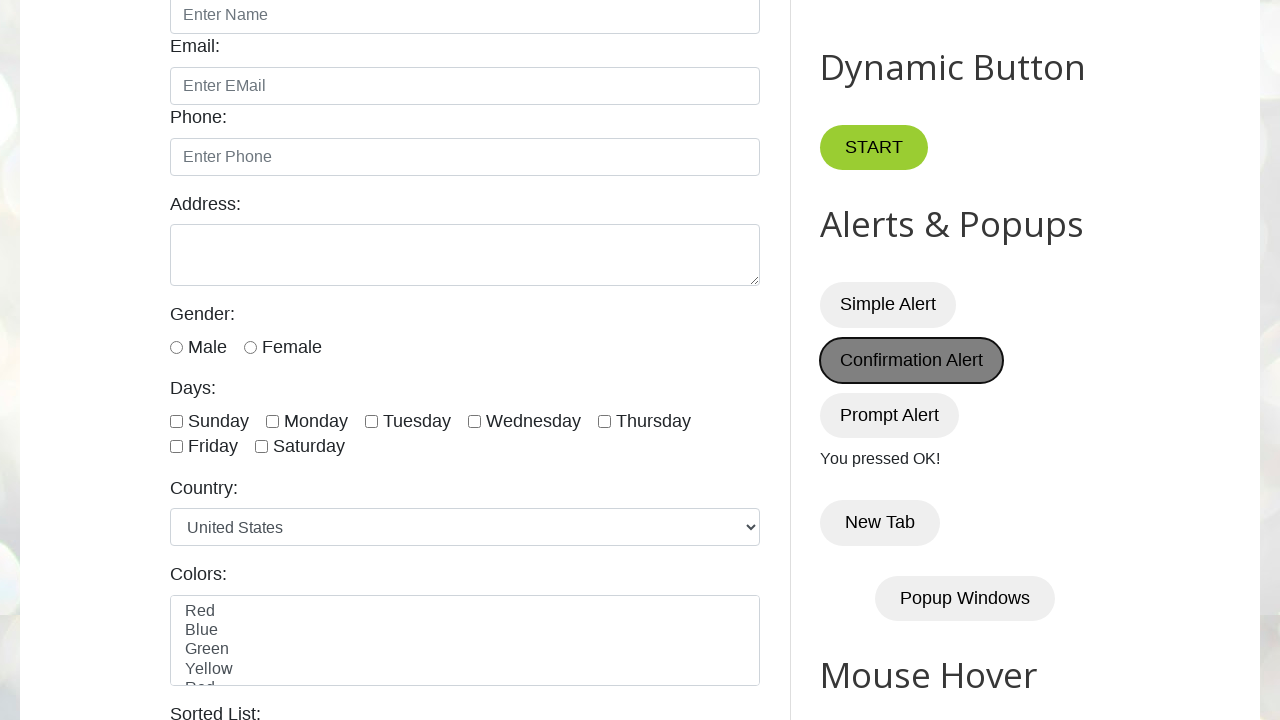

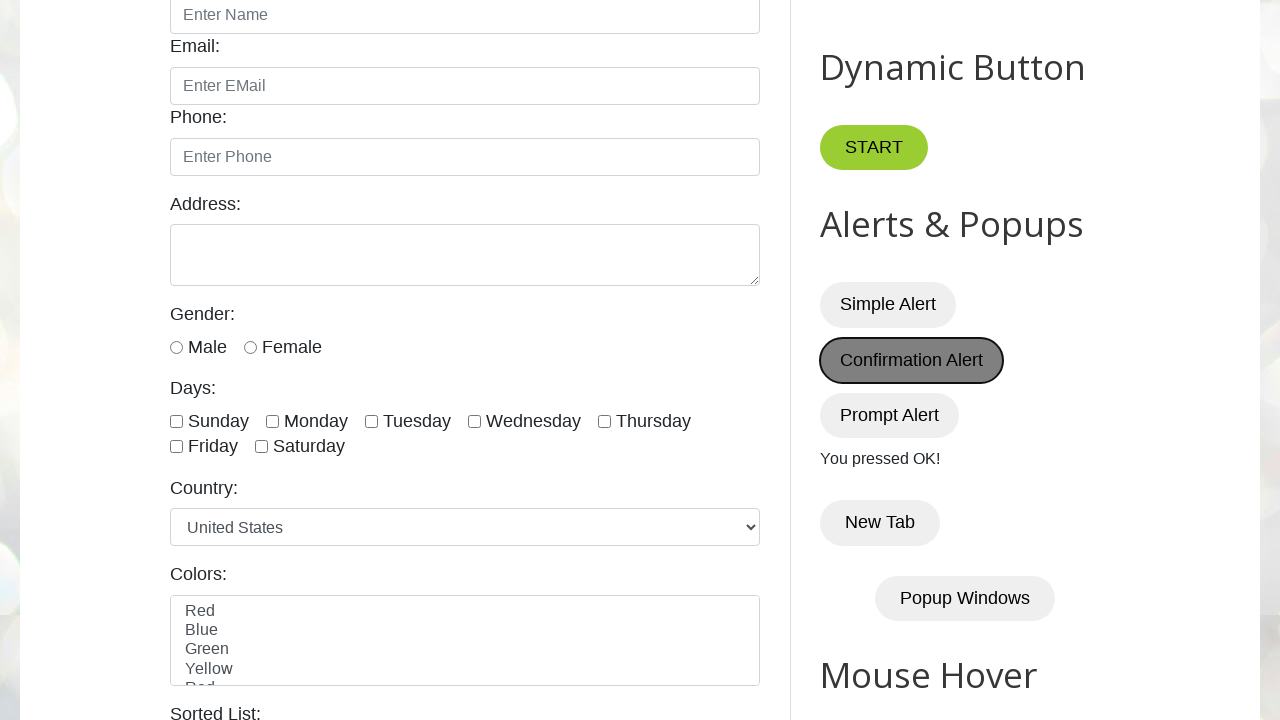